Tests scrolling functionality by scrolling to a hidden button and clicking it

Starting URL: http://uitestingplayground.com/

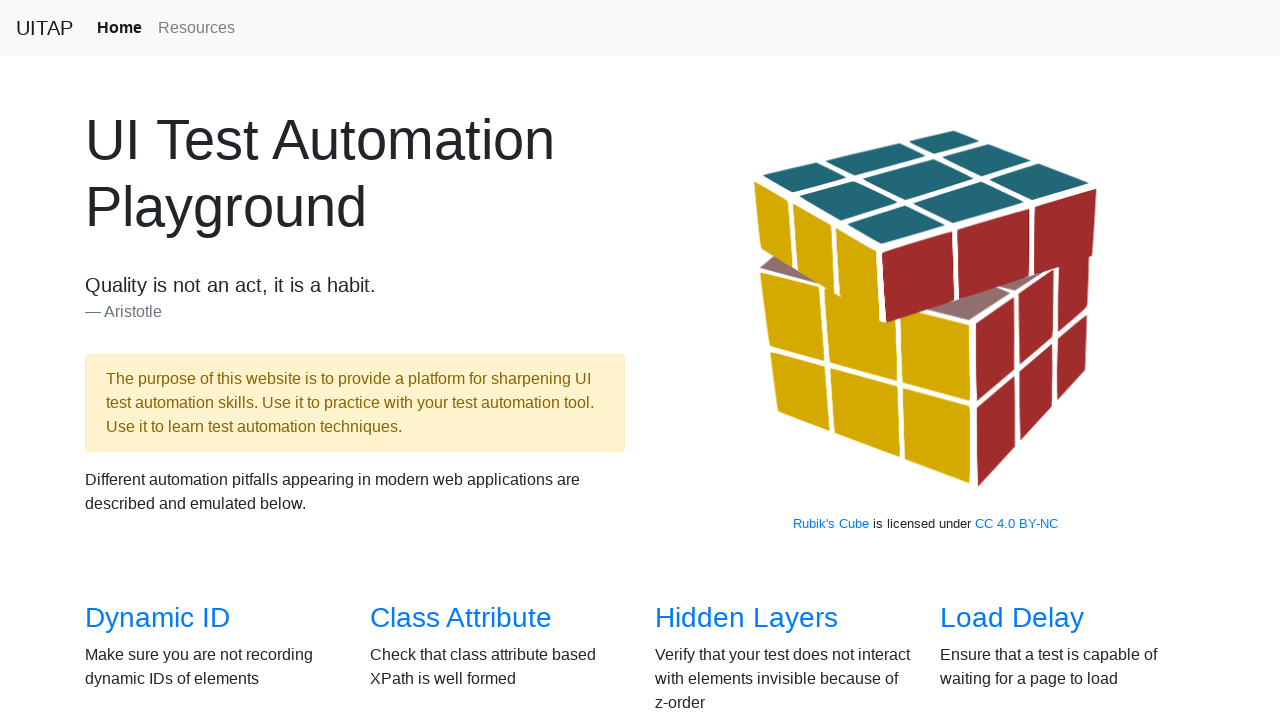

Clicked on the Scrollbars link at (148, 361) on a[href='/scrollbars']
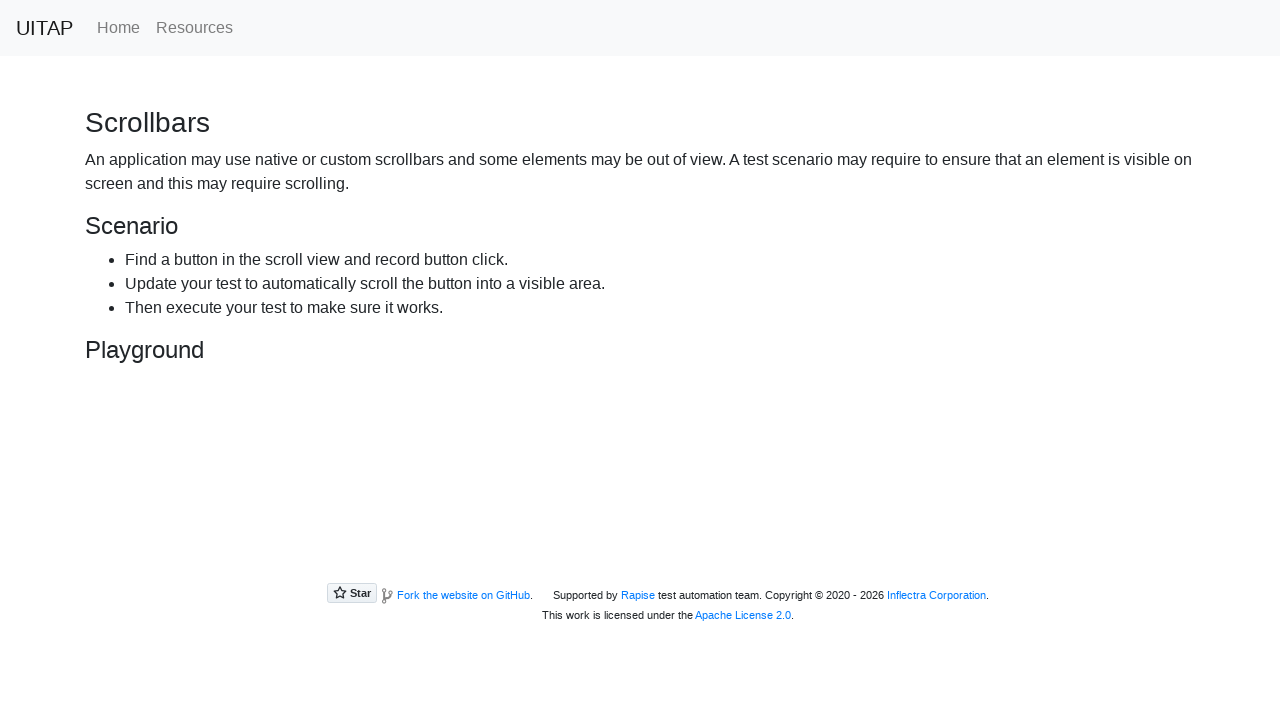

Scrolled to the hidden button into view
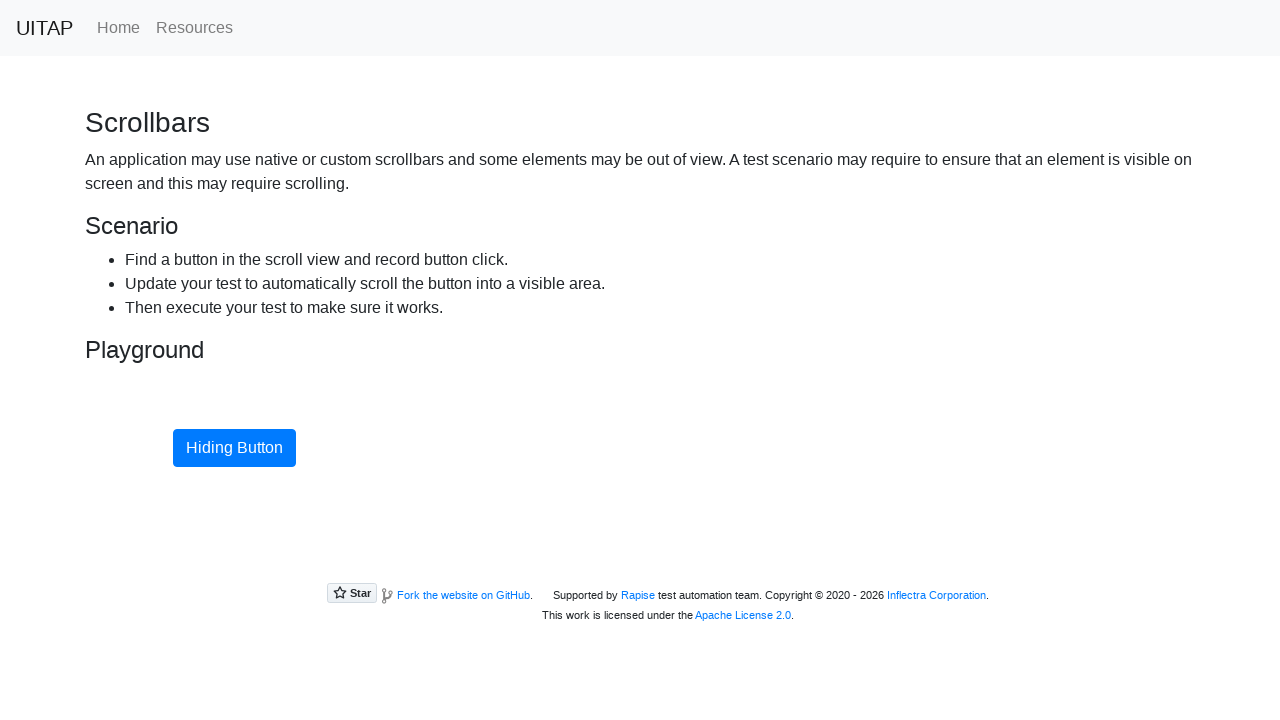

Clicked the hidden button at (234, 448) on #hidingButton
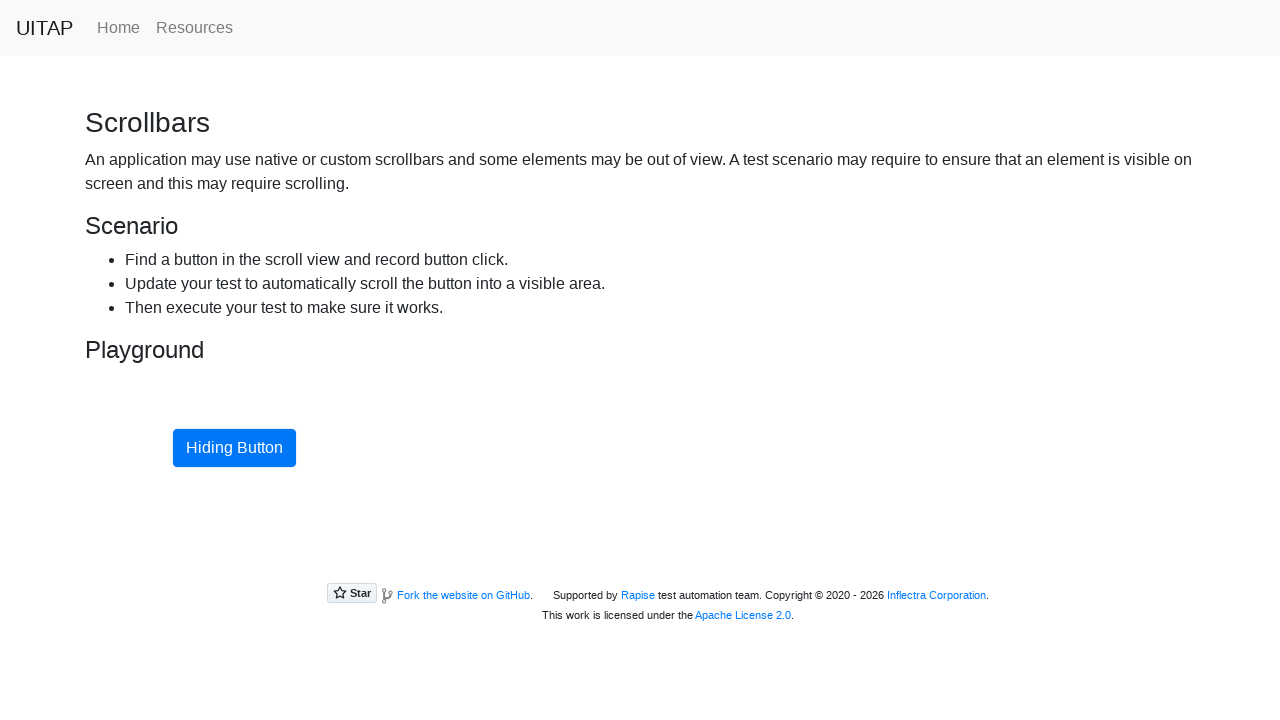

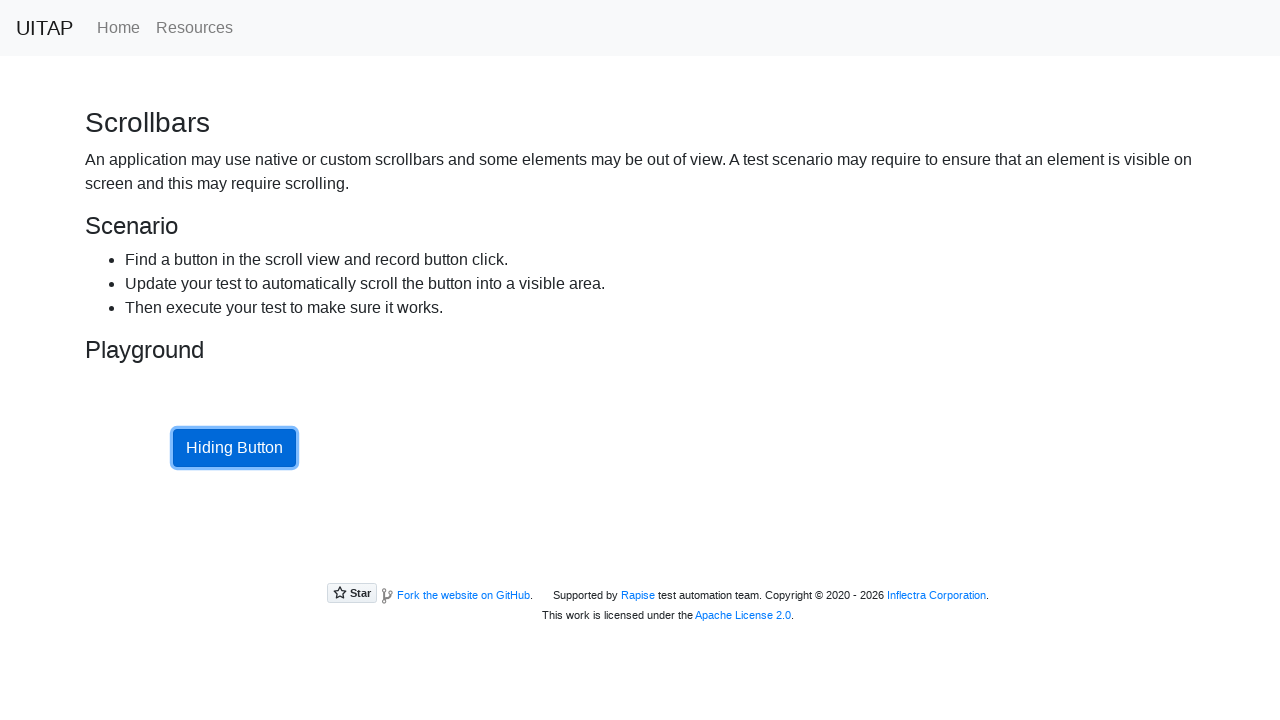